Tests the wine e-commerce purchase flow by navigating to the store, selecting a wine product, adjusting quantity, and clicking the buy button to proceed to cart.

Starting URL: http://monetizzetesteqa.s3-website-us-east-1.amazonaws.com/

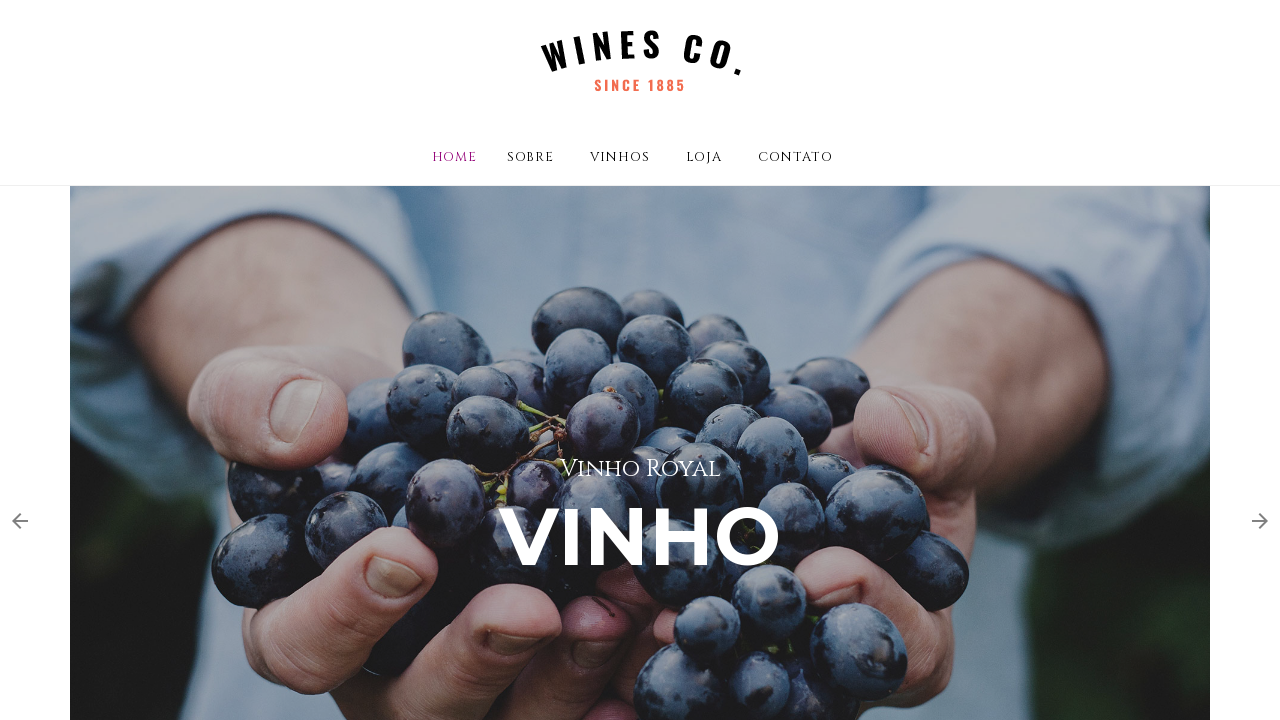

Clicked store menu item to navigate to wine store at (704, 158) on .site-menu > li:nth-child(4) > .nav-link
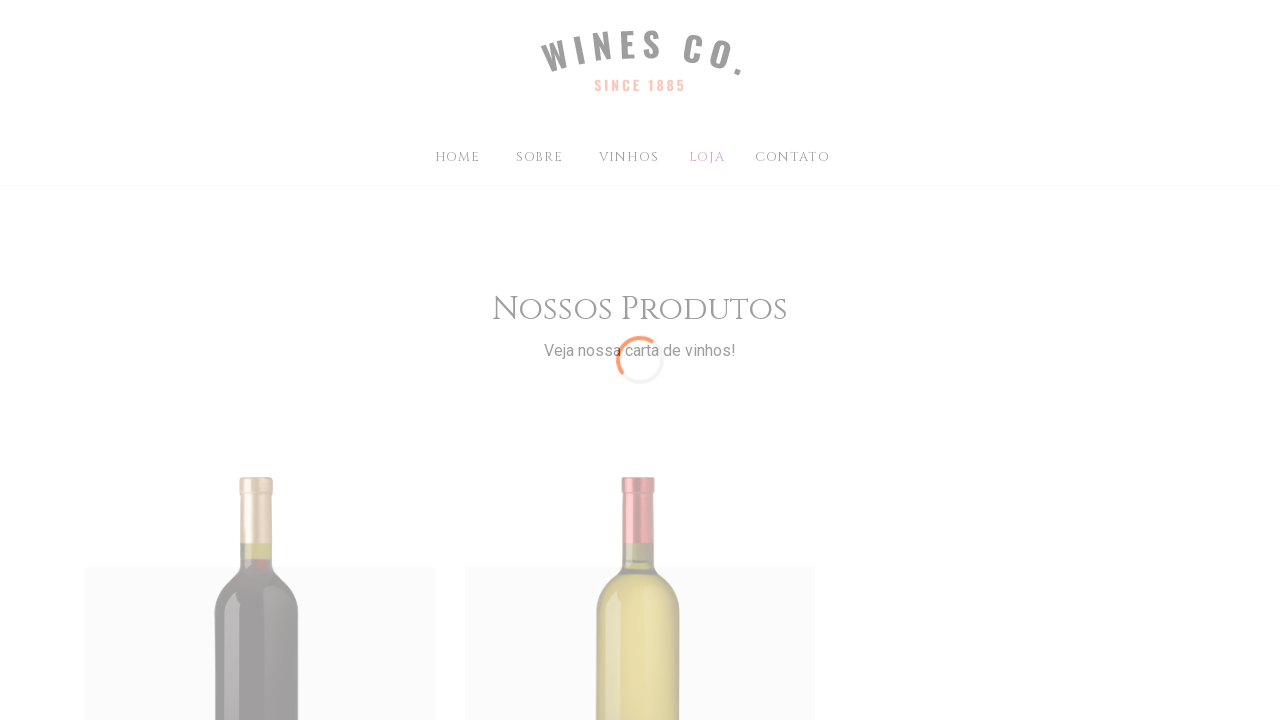

Clicked first wine product to view details at (260, 545) on .col-lg-4:nth-child(1) .img-fluid
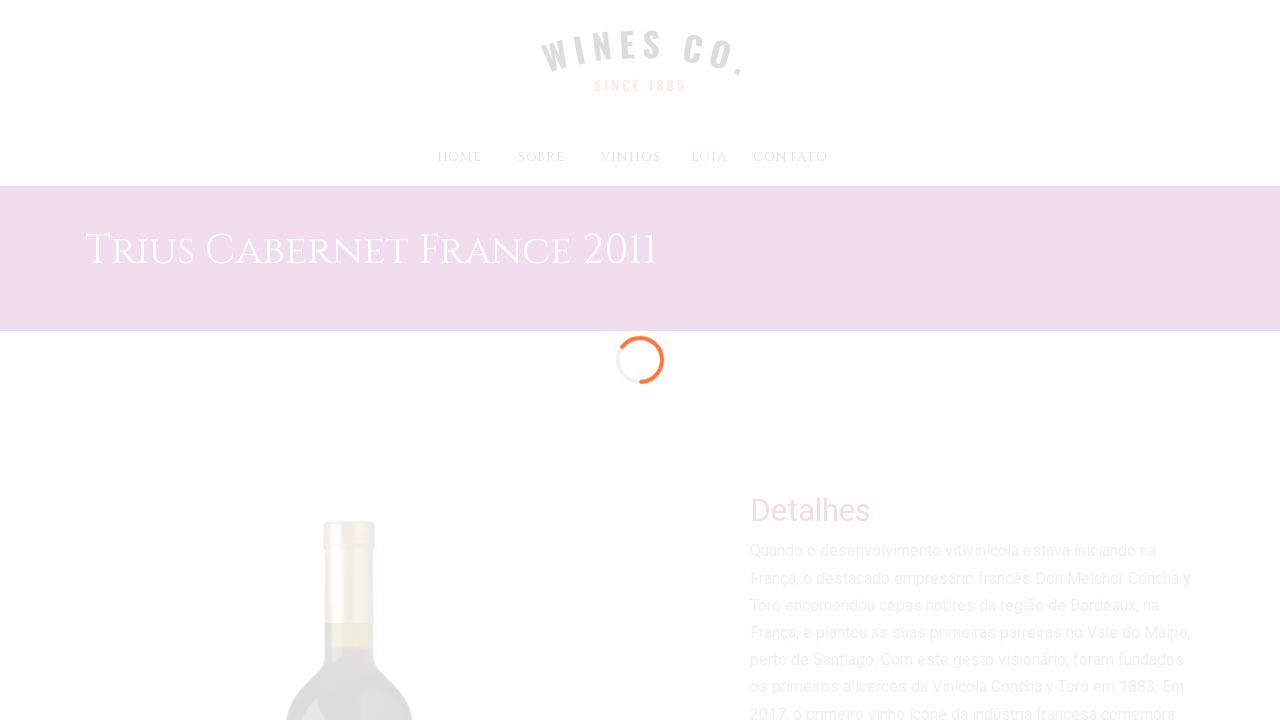

Clicked minus button to adjust quantity at (768, 360) on .js-btn-minus
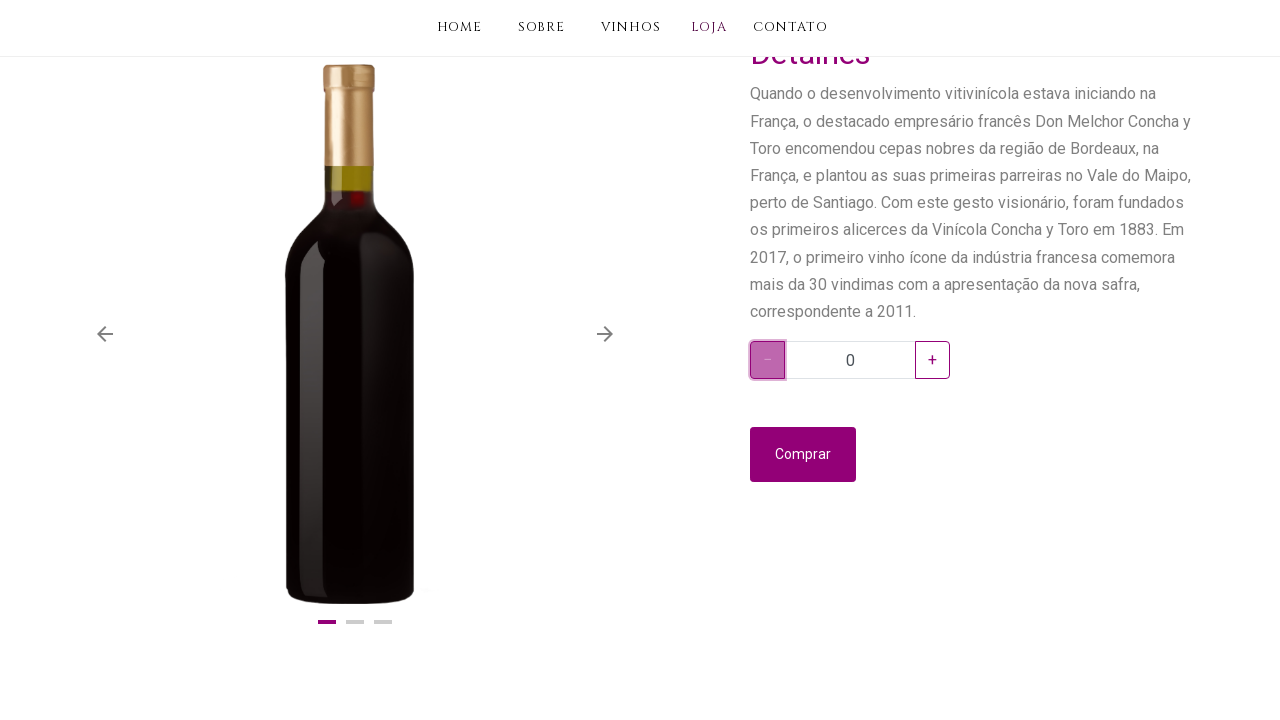

Clicked Comprar button to proceed to cart at (803, 455) on text=Comprar
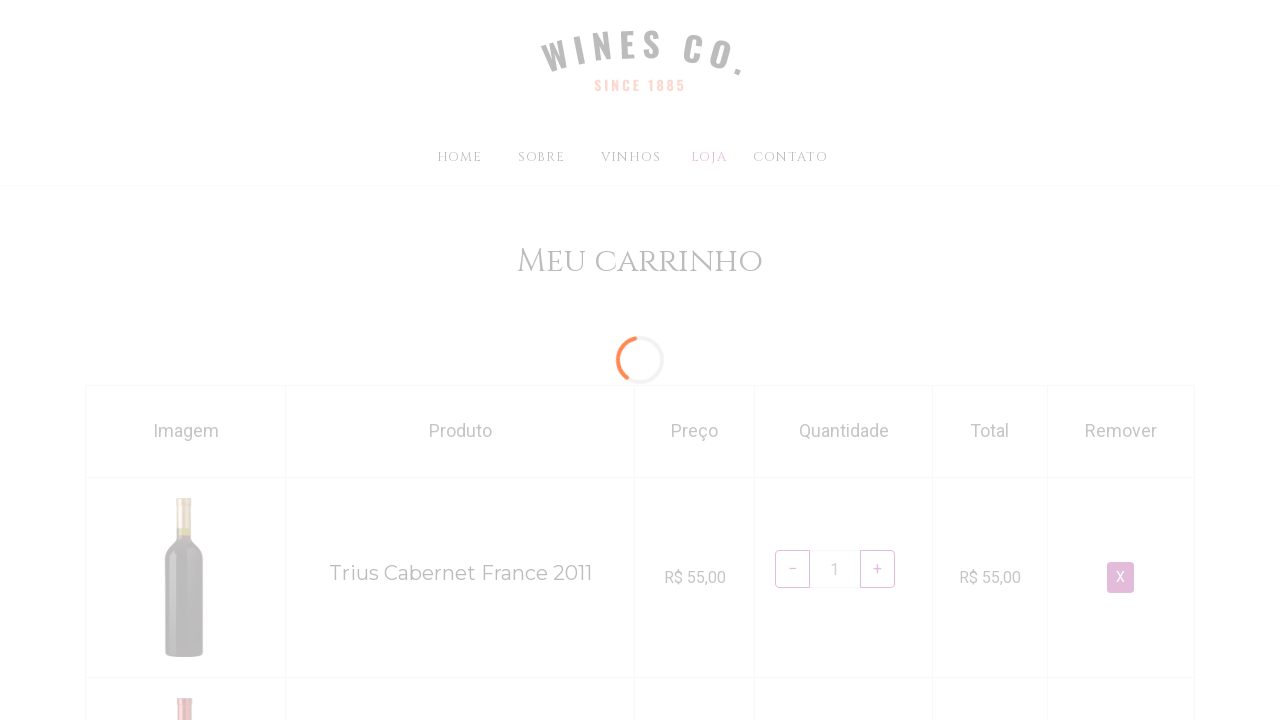

Cart page loaded and network idle
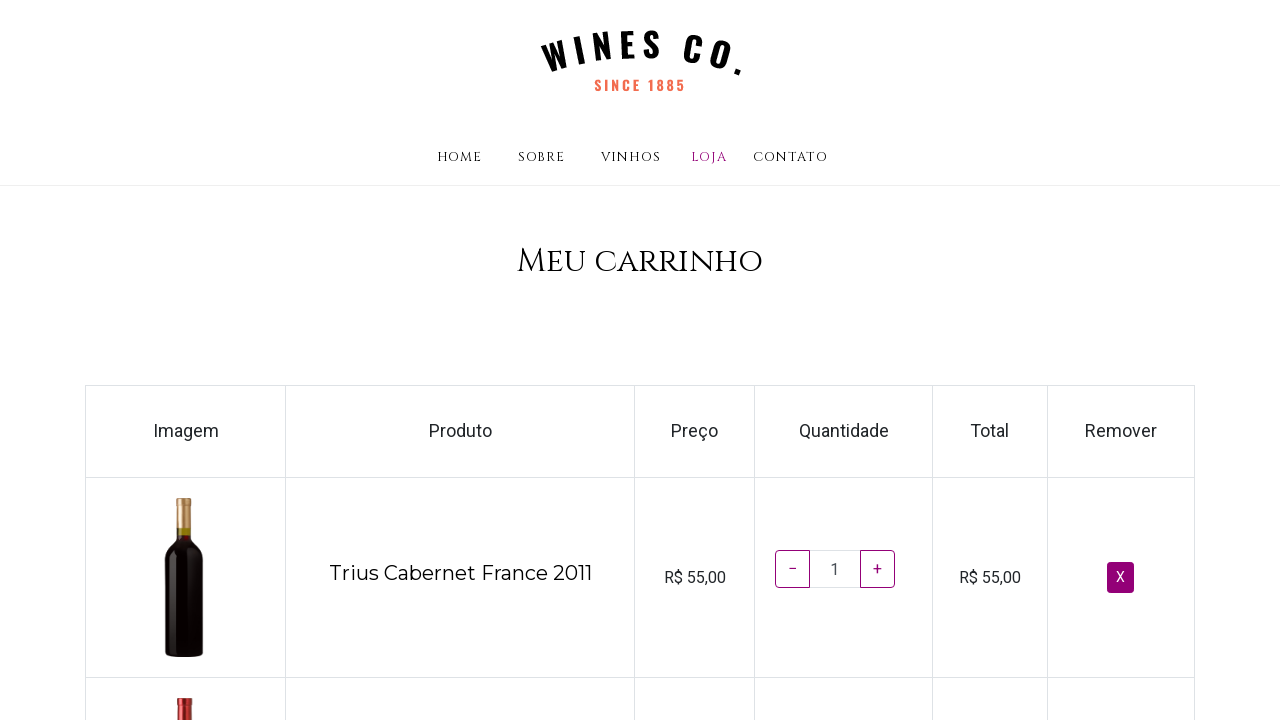

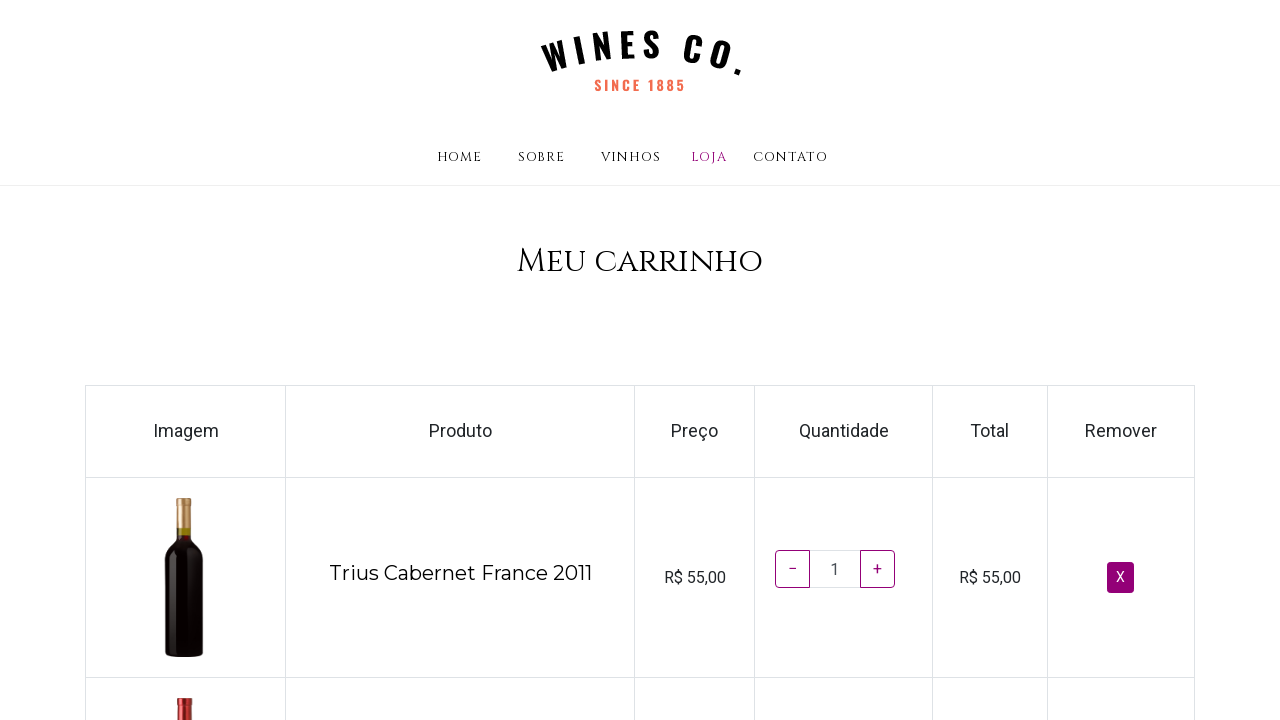